Tests browser window handling by clicking a button to open a new window, switching to the new window, verifying the heading content, closing the child window, and switching back to the main window.

Starting URL: http://demoqa.com/browser-windows

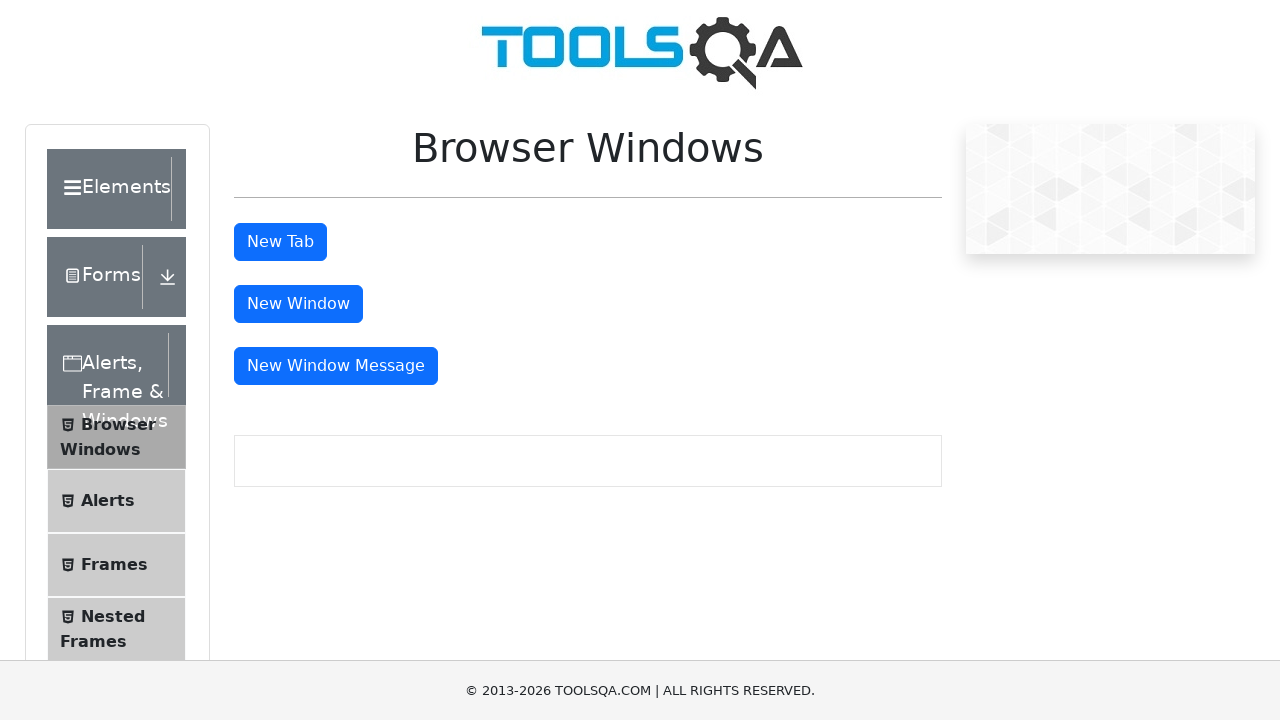

Clicked button to open new window at (298, 304) on #windowButton
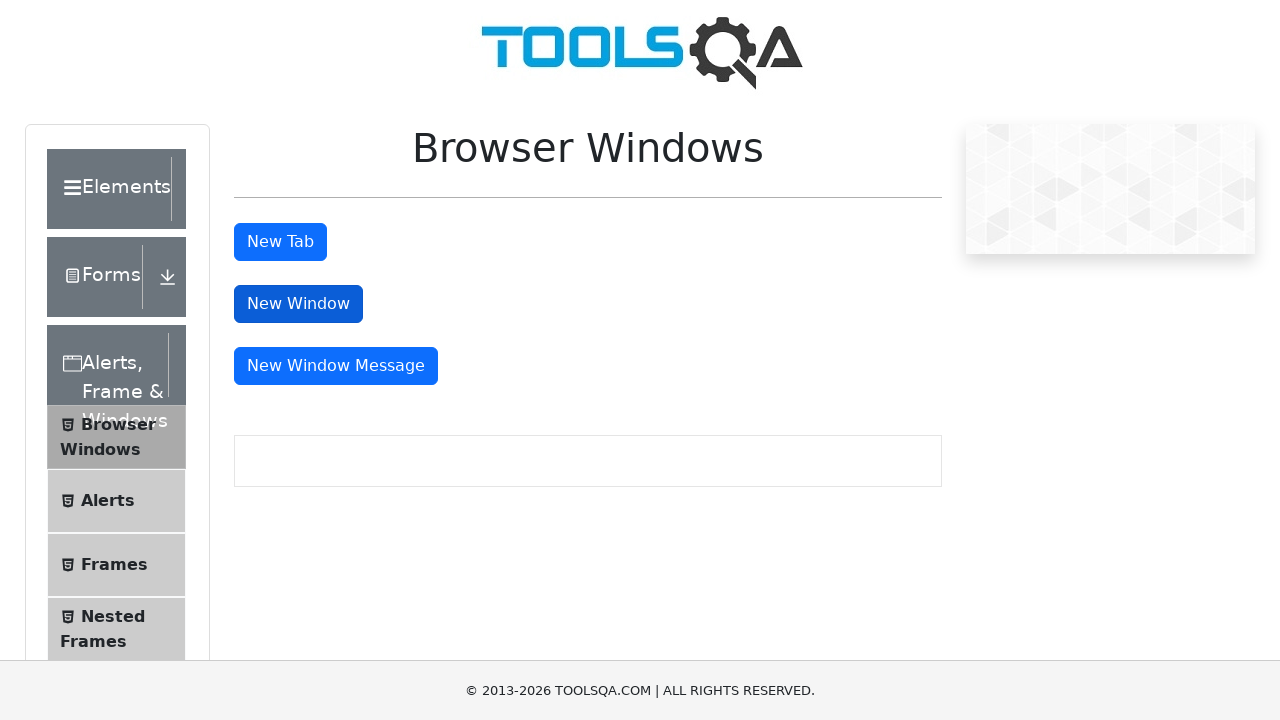

New window opened and obtained reference
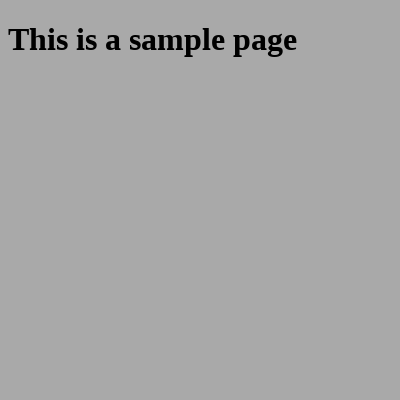

Waited for heading element to load in new window
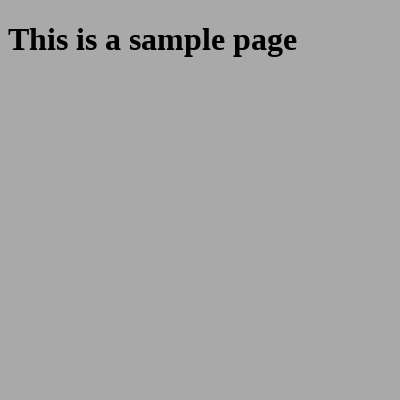

Verified heading content: 'This is a sample page'
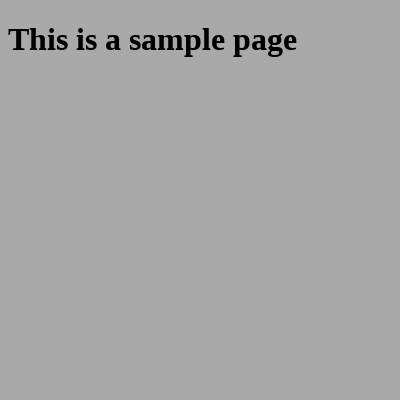

Closed child window
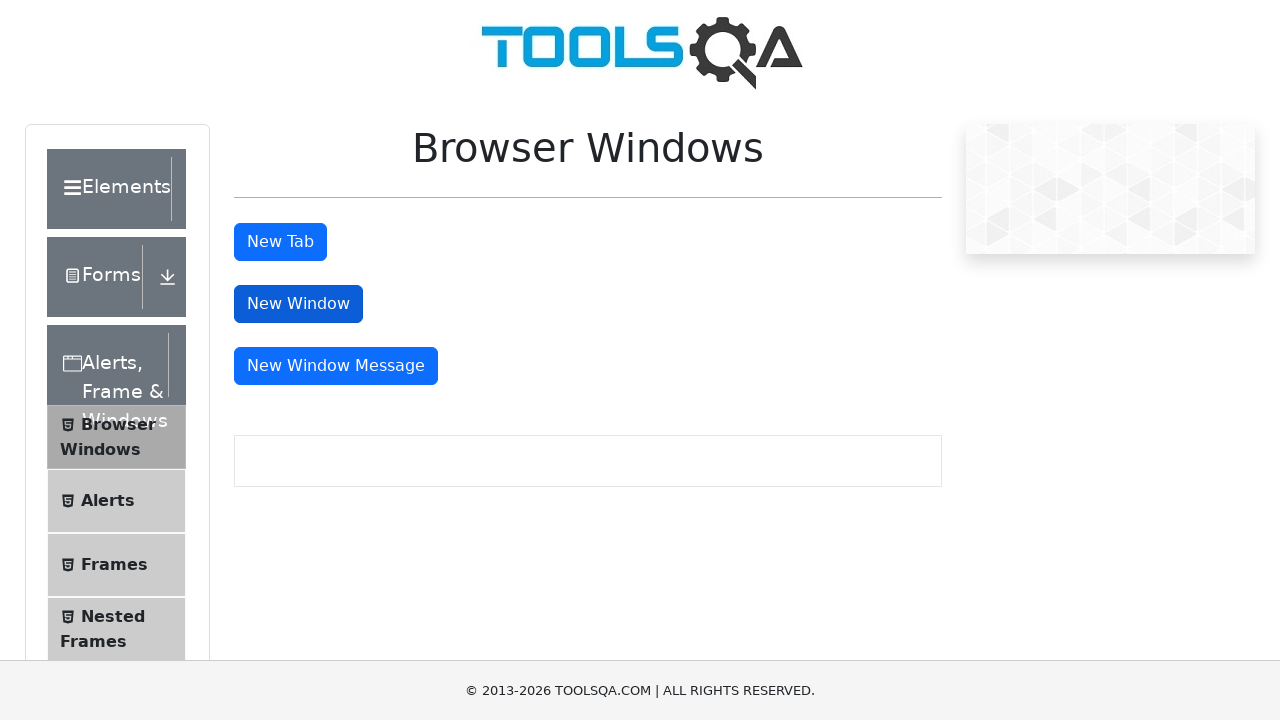

Verified main window is still available with window button present
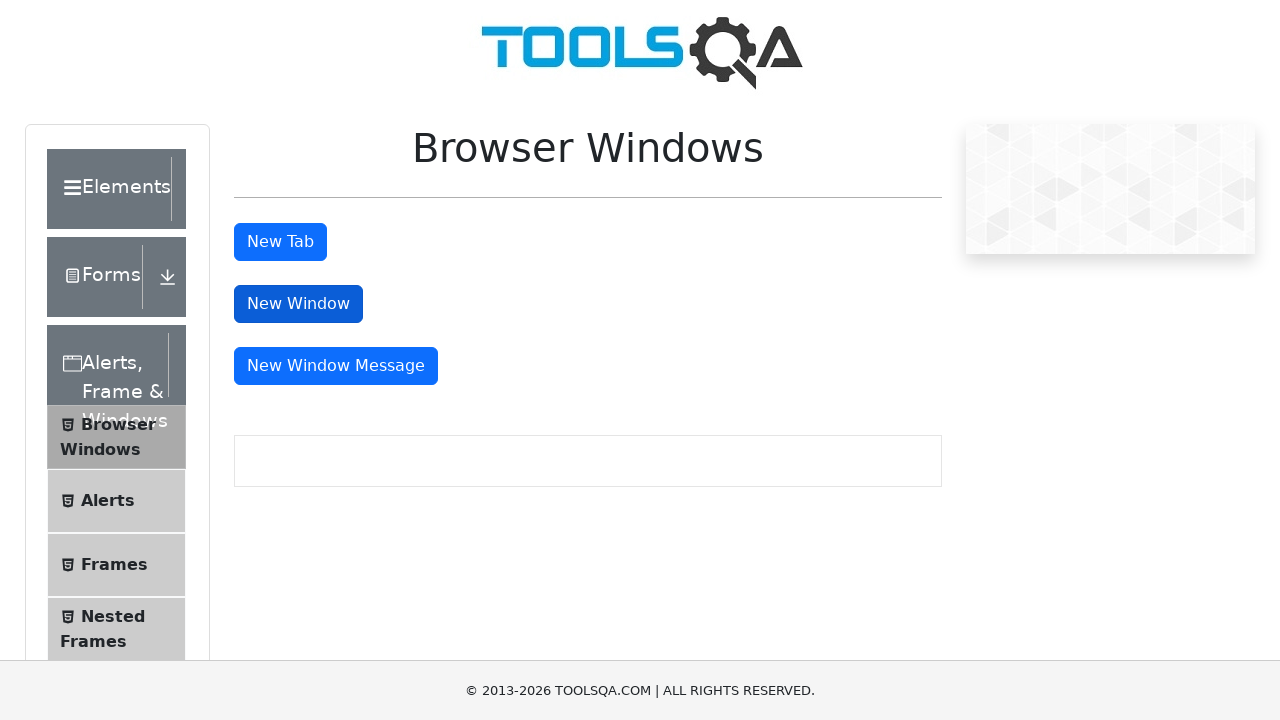

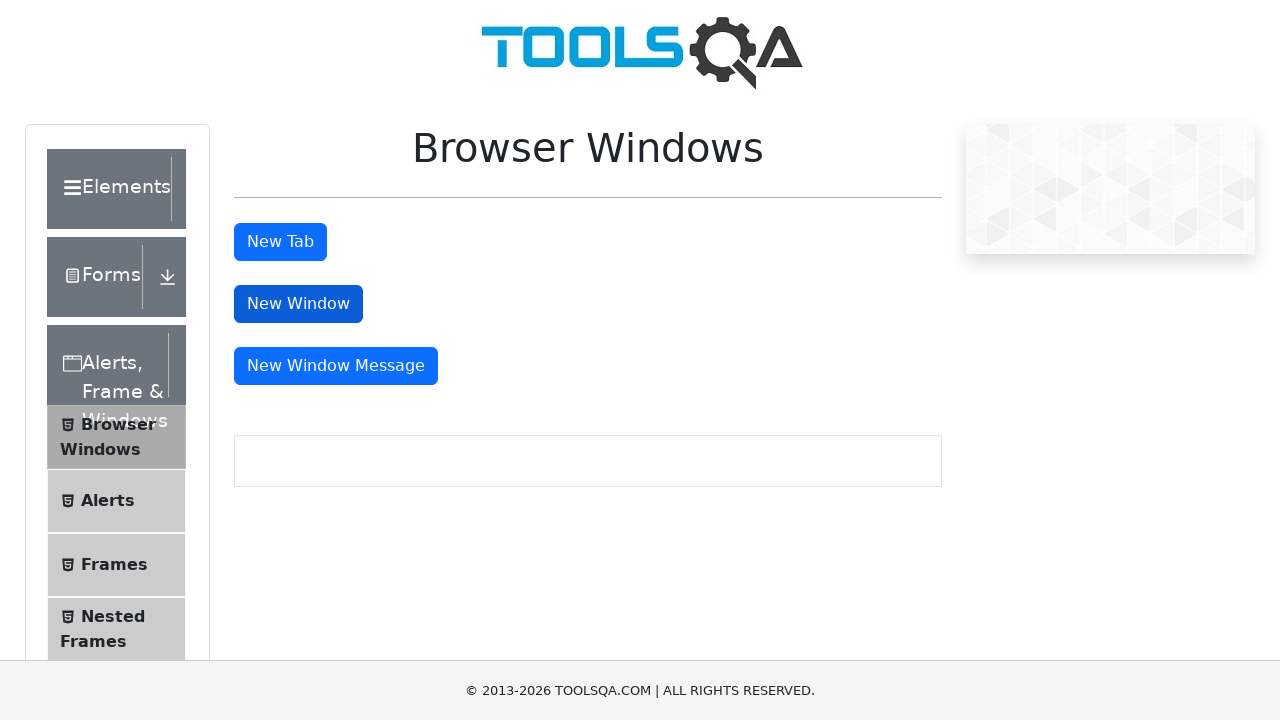